Tests browser navigation by visiting multiple pages and then using browser history to navigate back through the visited pages.

Starting URL: https://demoqa.com/text-box

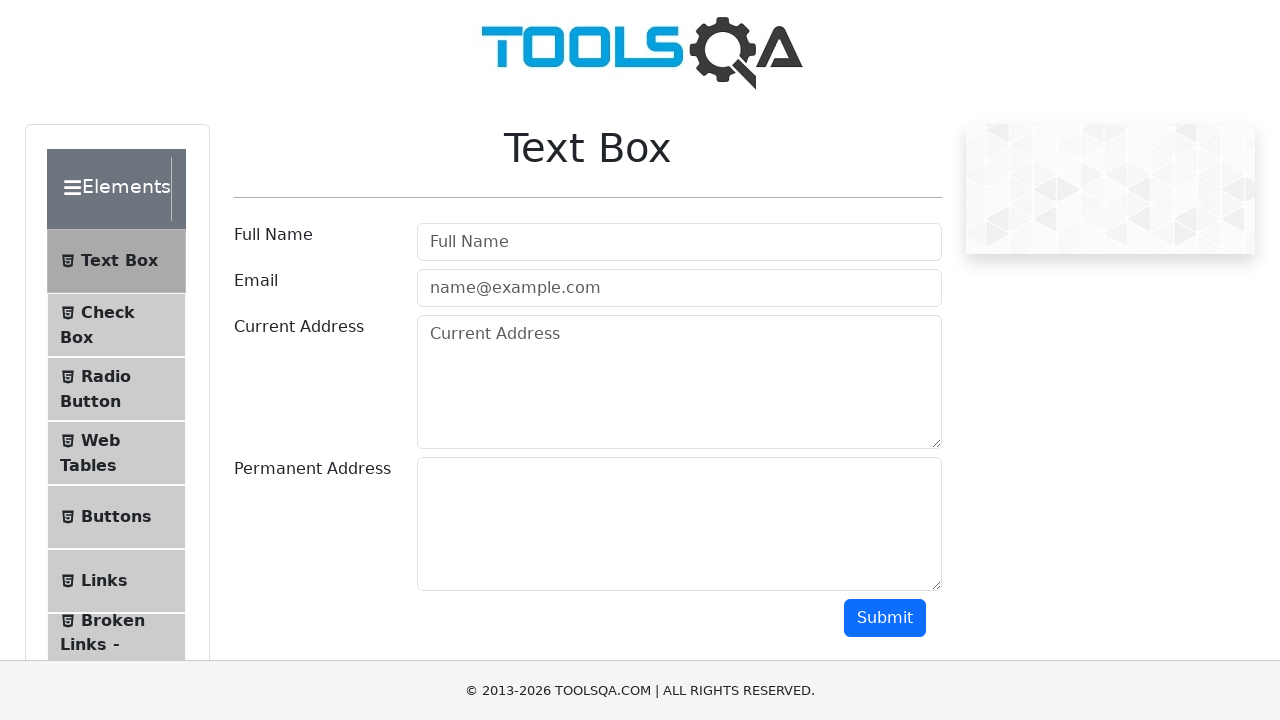

Navigated to Selenium dev site
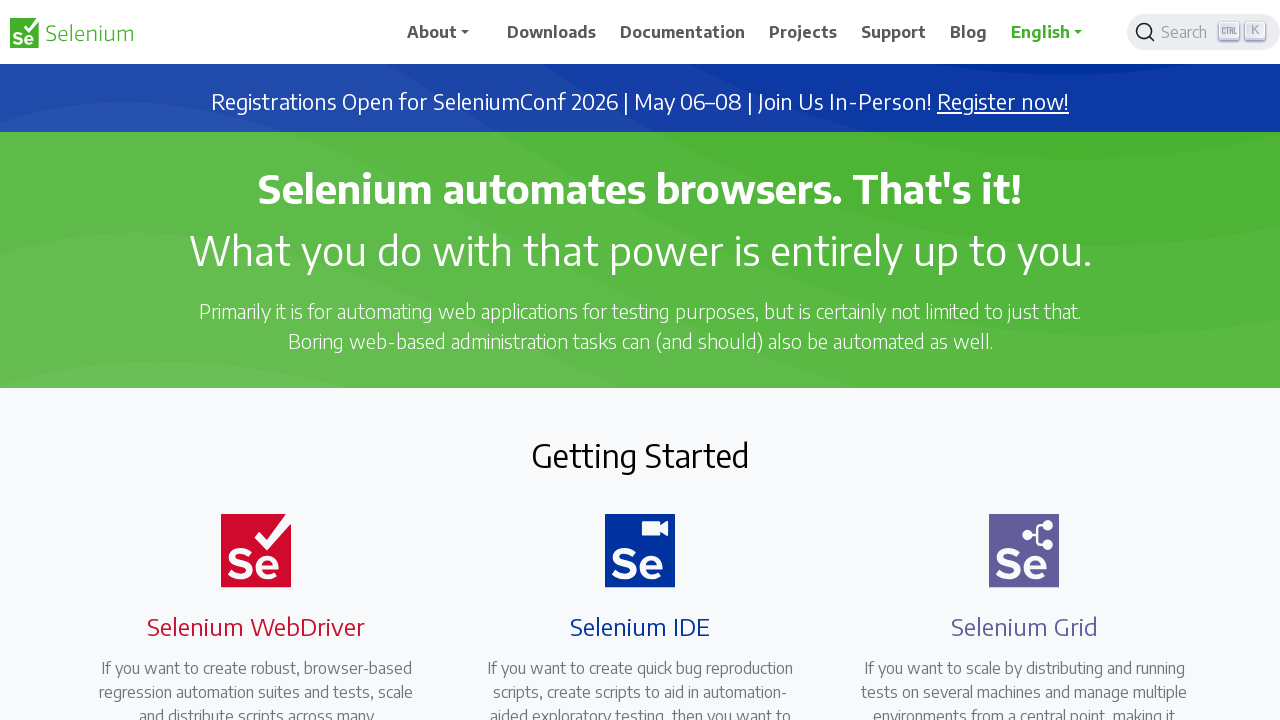

Navigated to Selenium IDE page
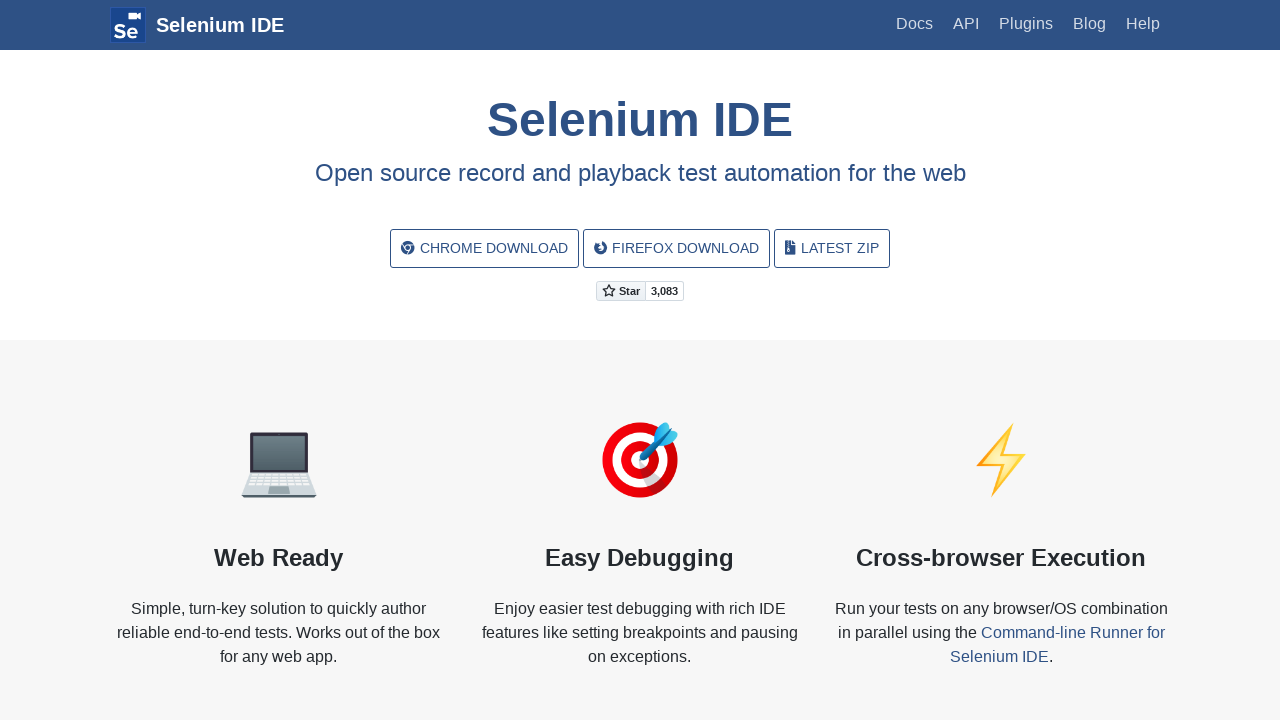

Navigated back one page in history
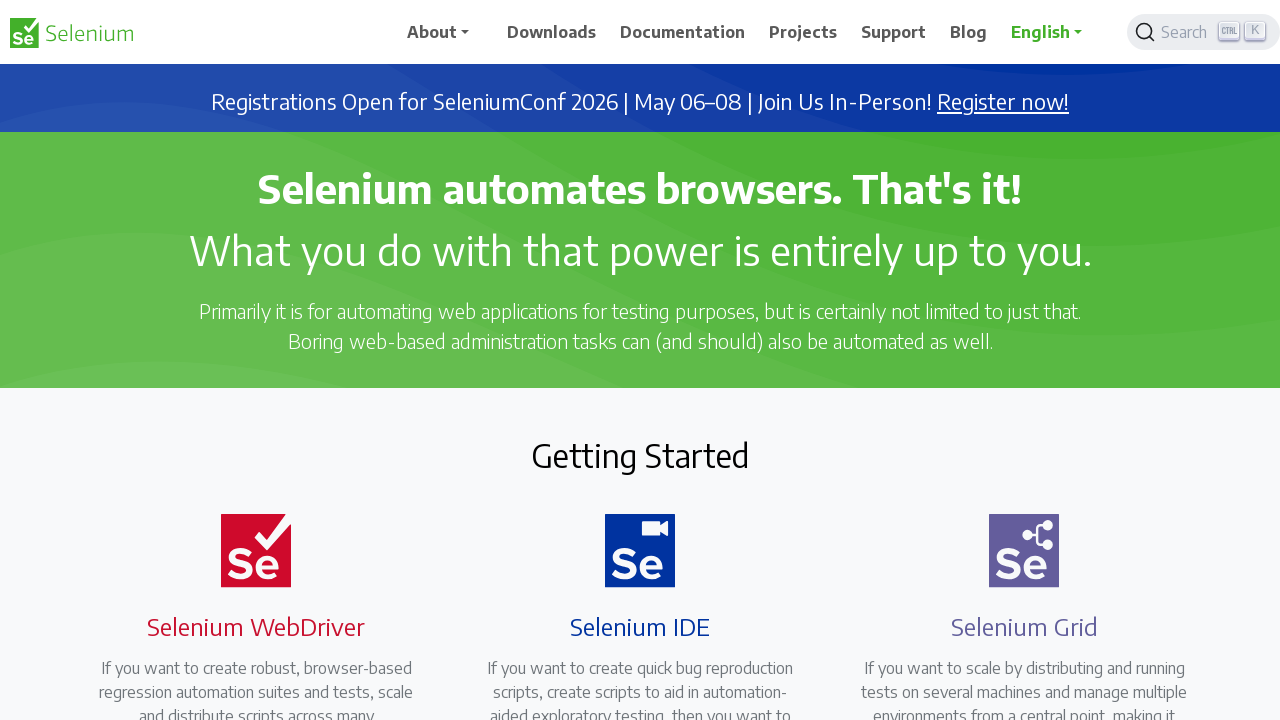

Navigated back one more page in history
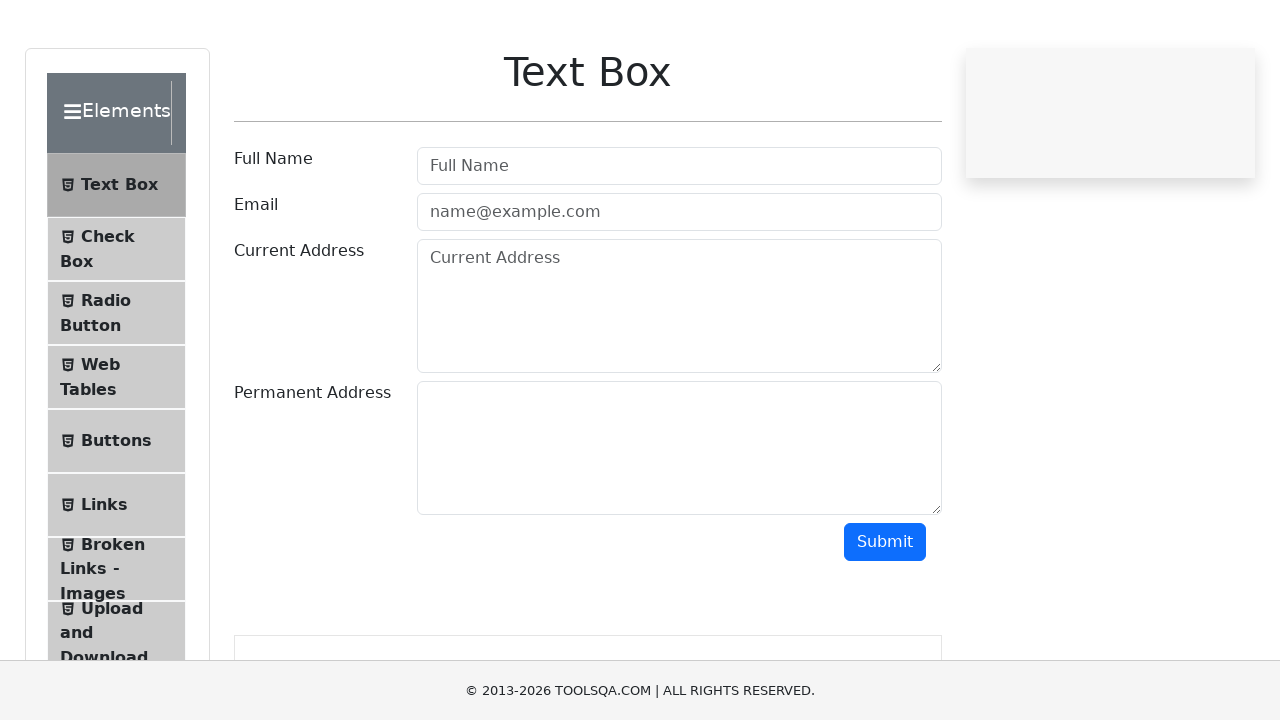

Navigated back one page in history
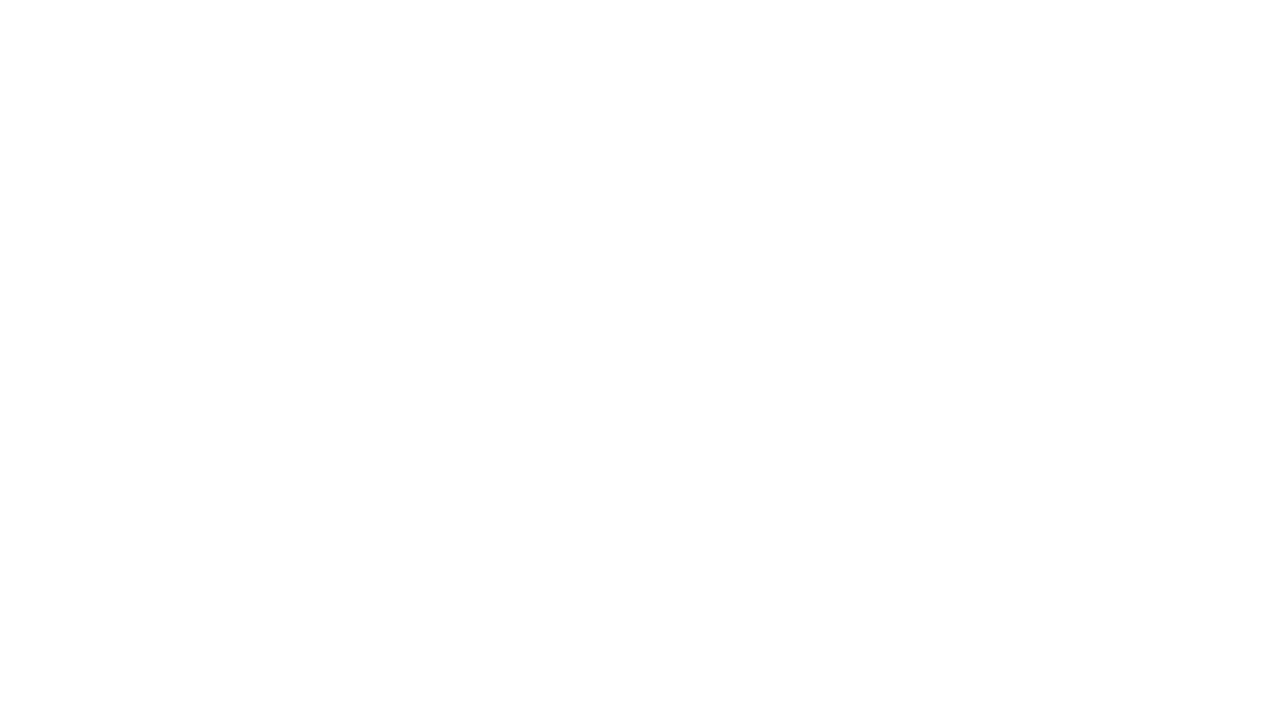

Navigated back one more page in history
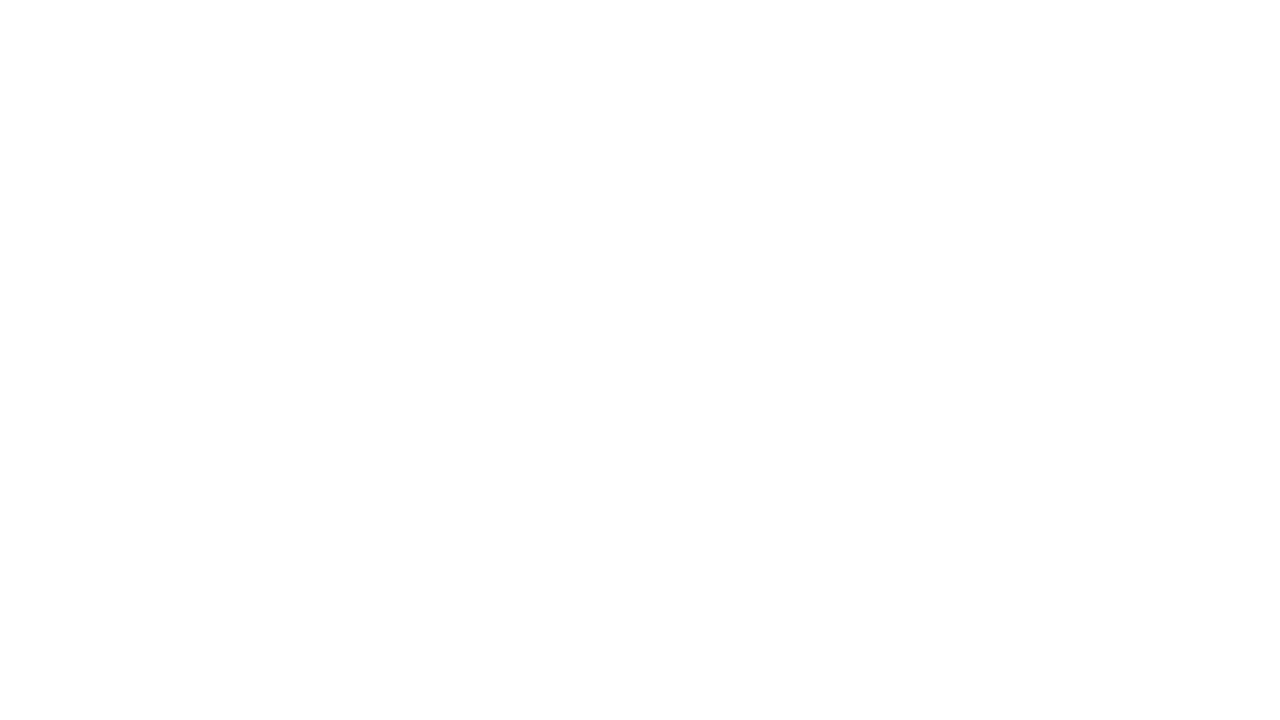

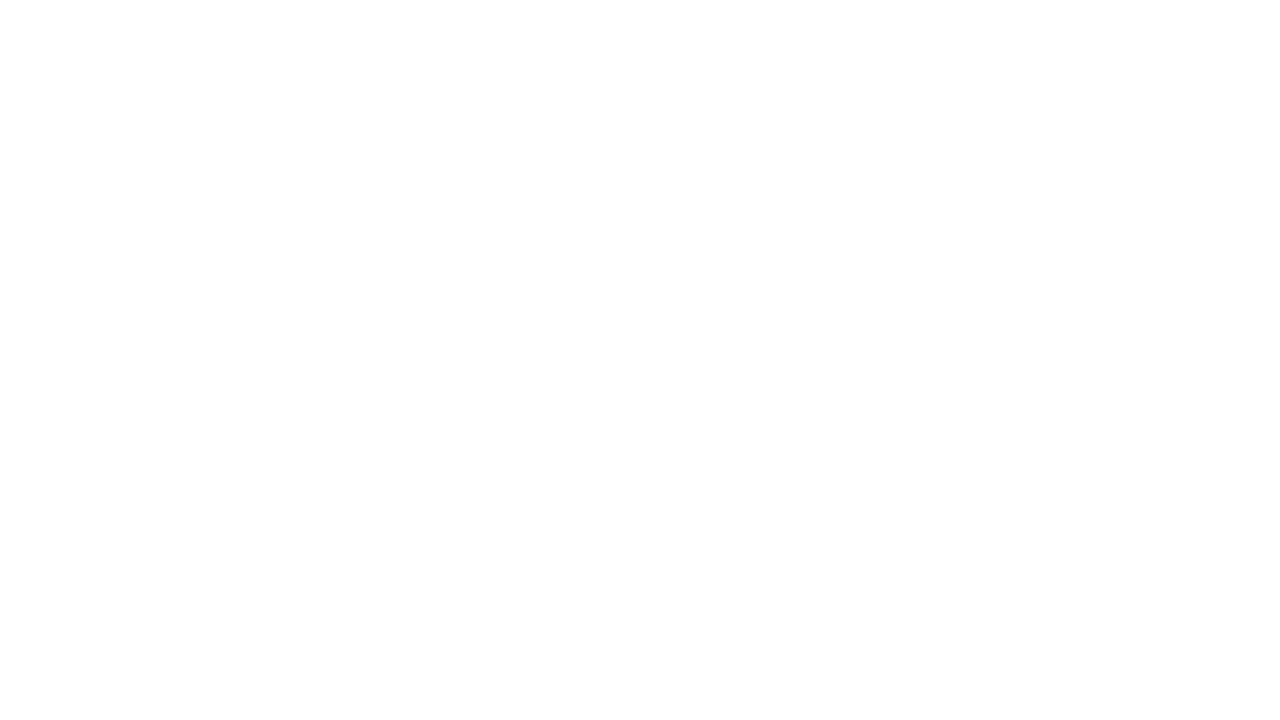